Tests page scrolling functionality by navigating to Douban homepage and scrolling to the bottom of the page using JavaScript execution.

Starting URL: https://www.douban.com

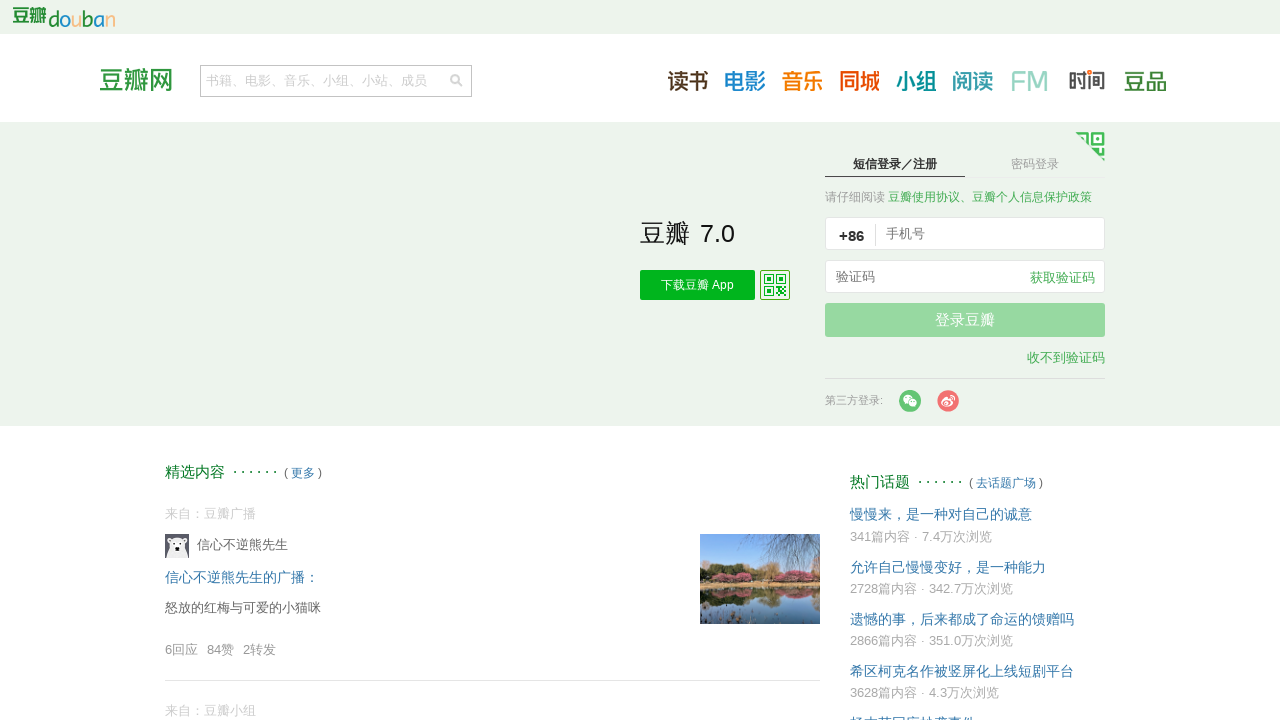

Navigated to Douban homepage
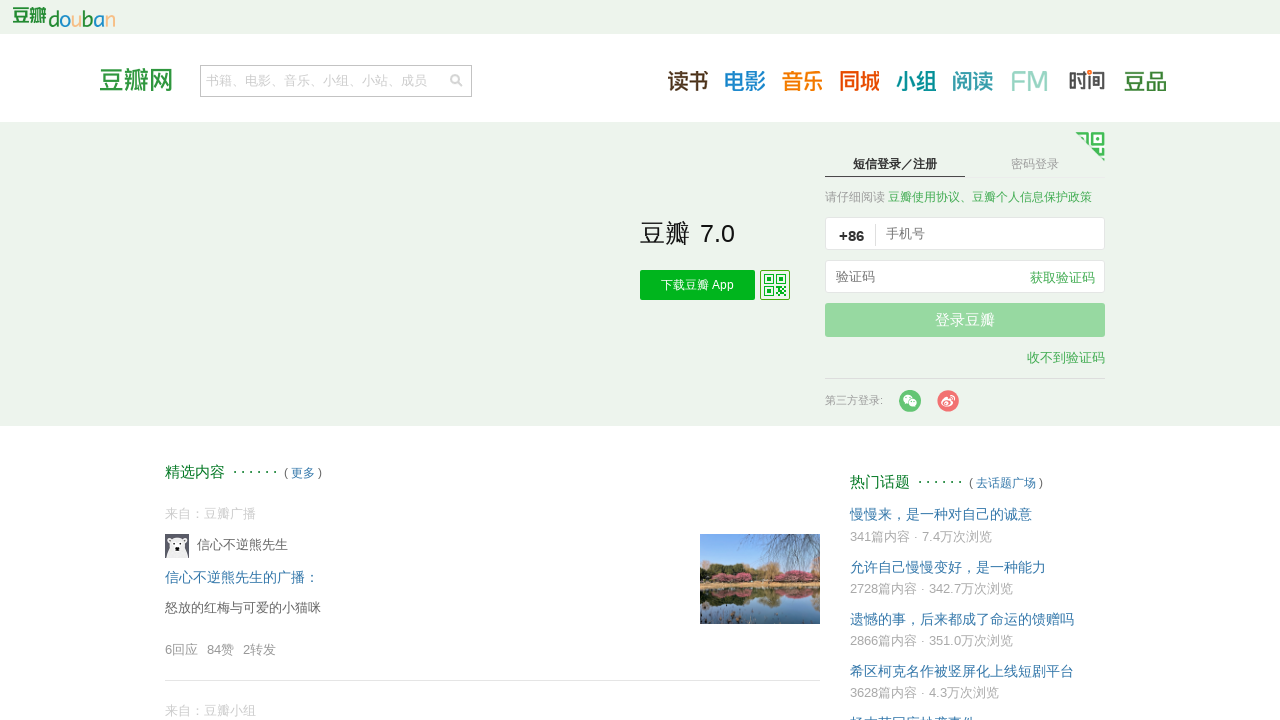

Scrolled to the bottom of the page using JavaScript
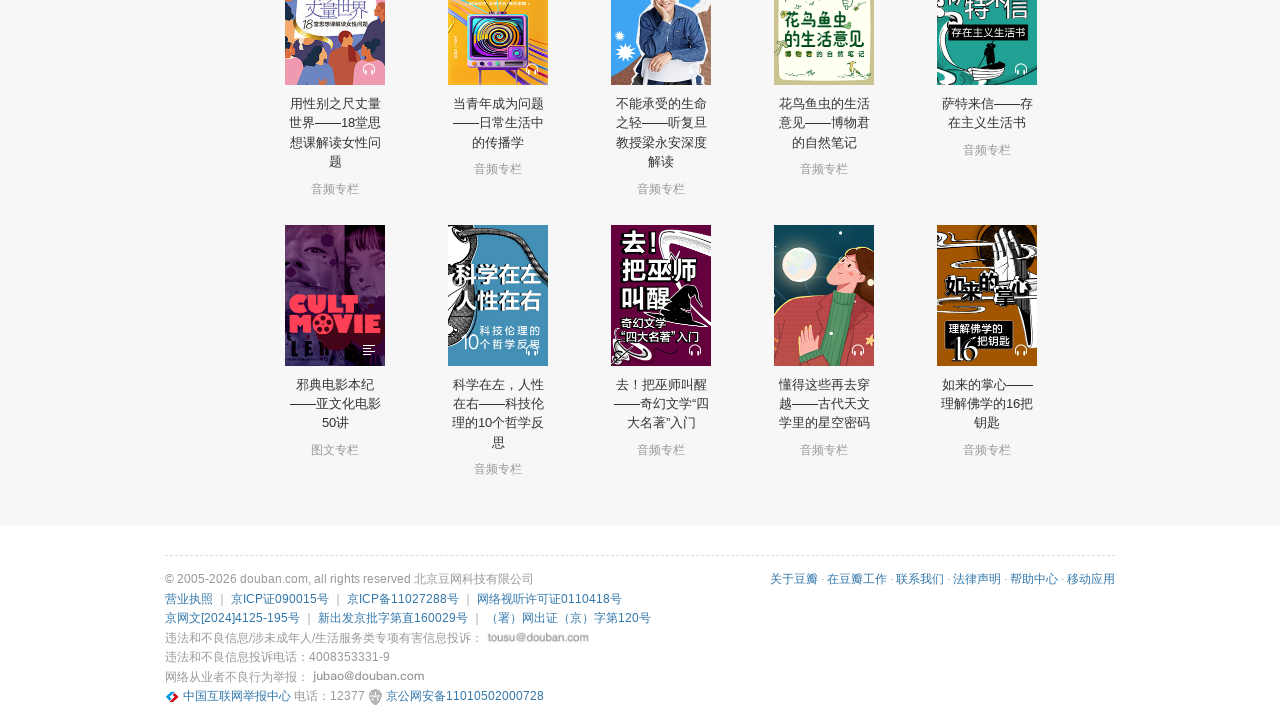

Waited for lazy-loaded content to load
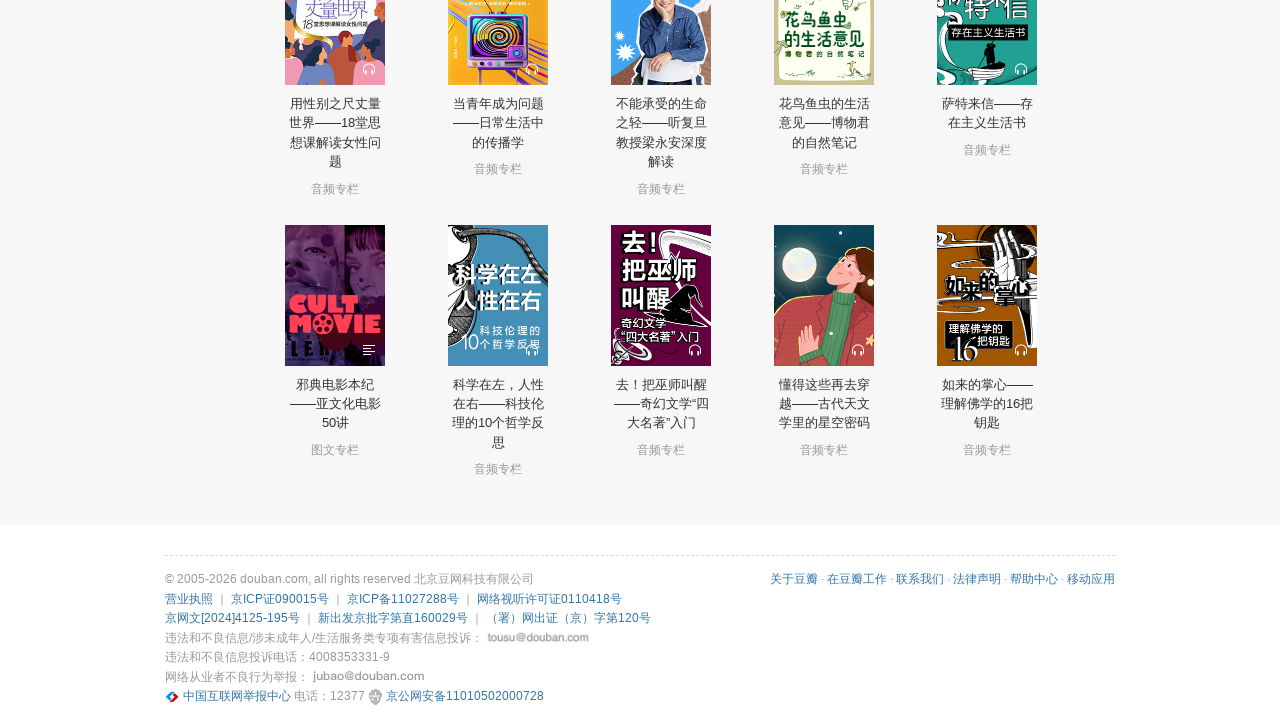

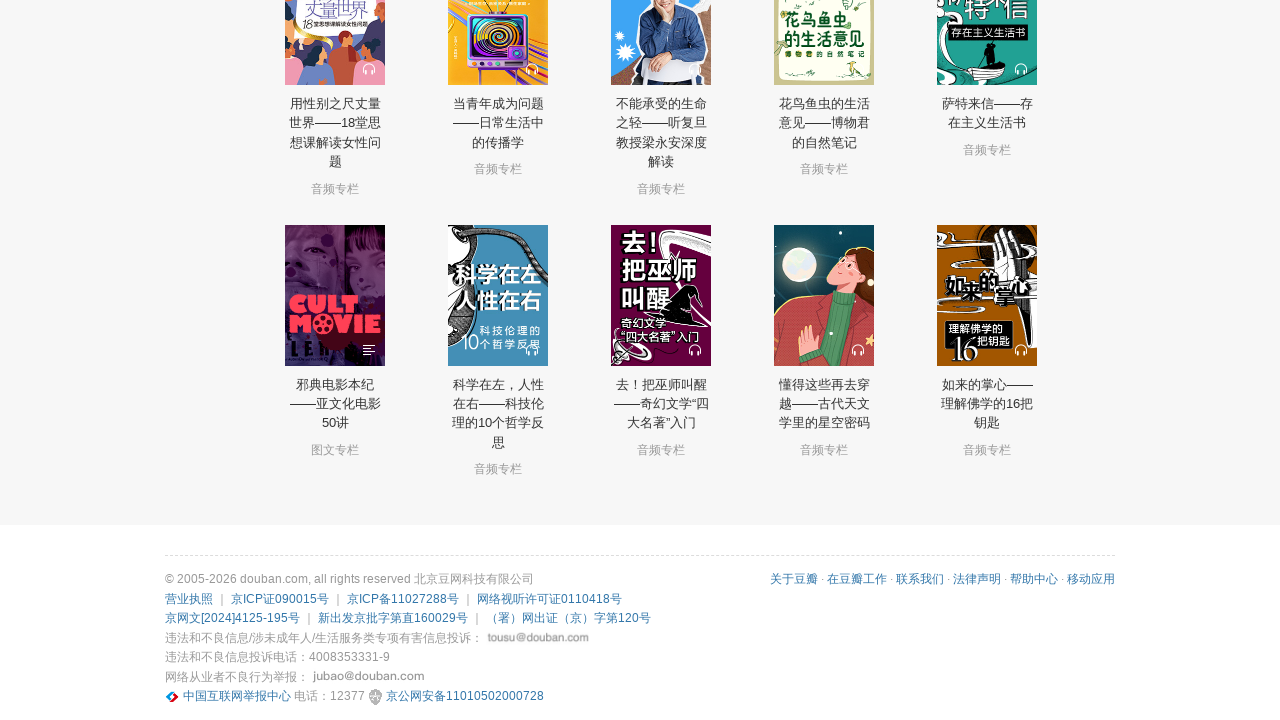